Tests browser window and tab handling by opening new windows and tabs, switching between them, and verifying content in each window

Starting URL: https://demoqa.com/browser-windows

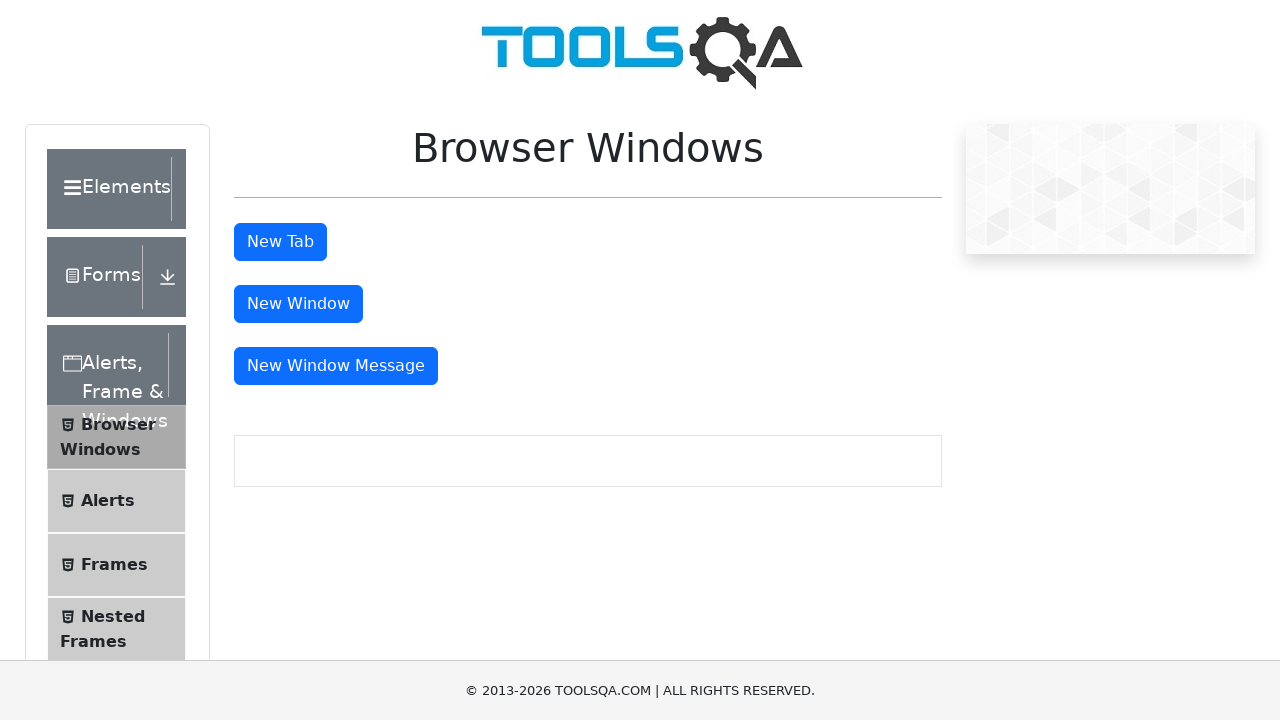

Clicked button to open new window at (298, 304) on #windowButton
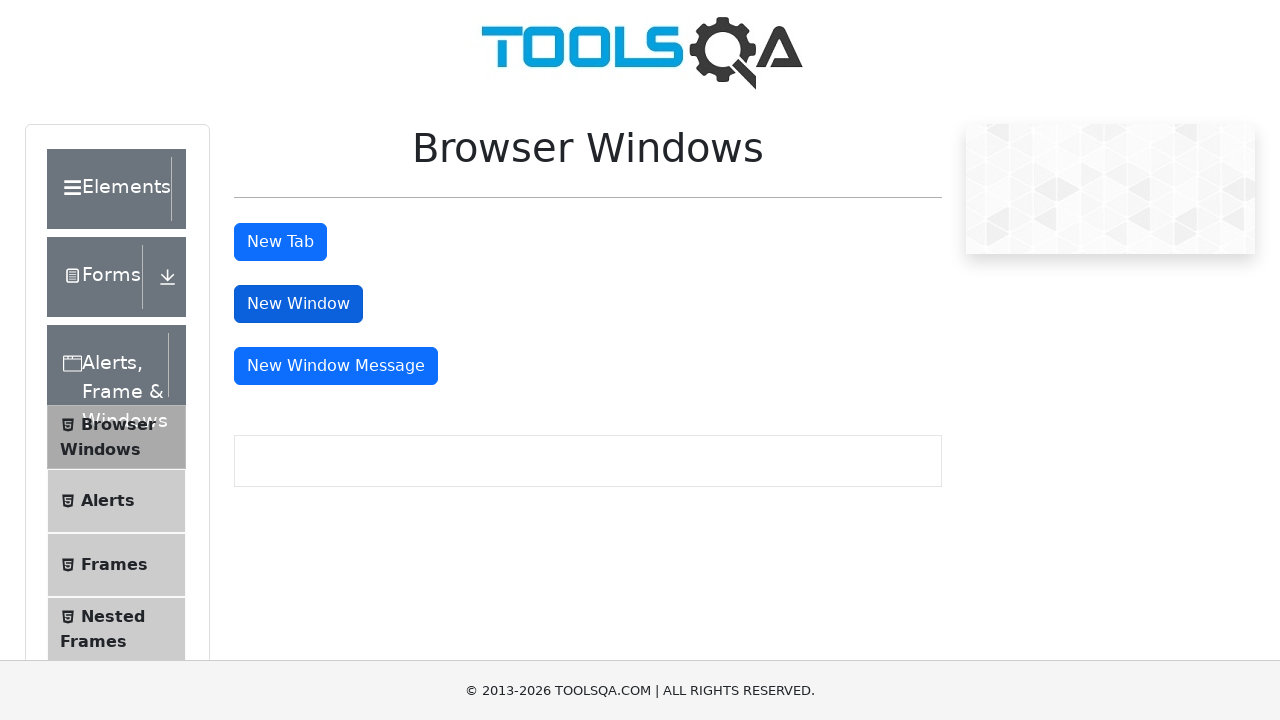

New window opened and captured at (298, 304) on #windowButton
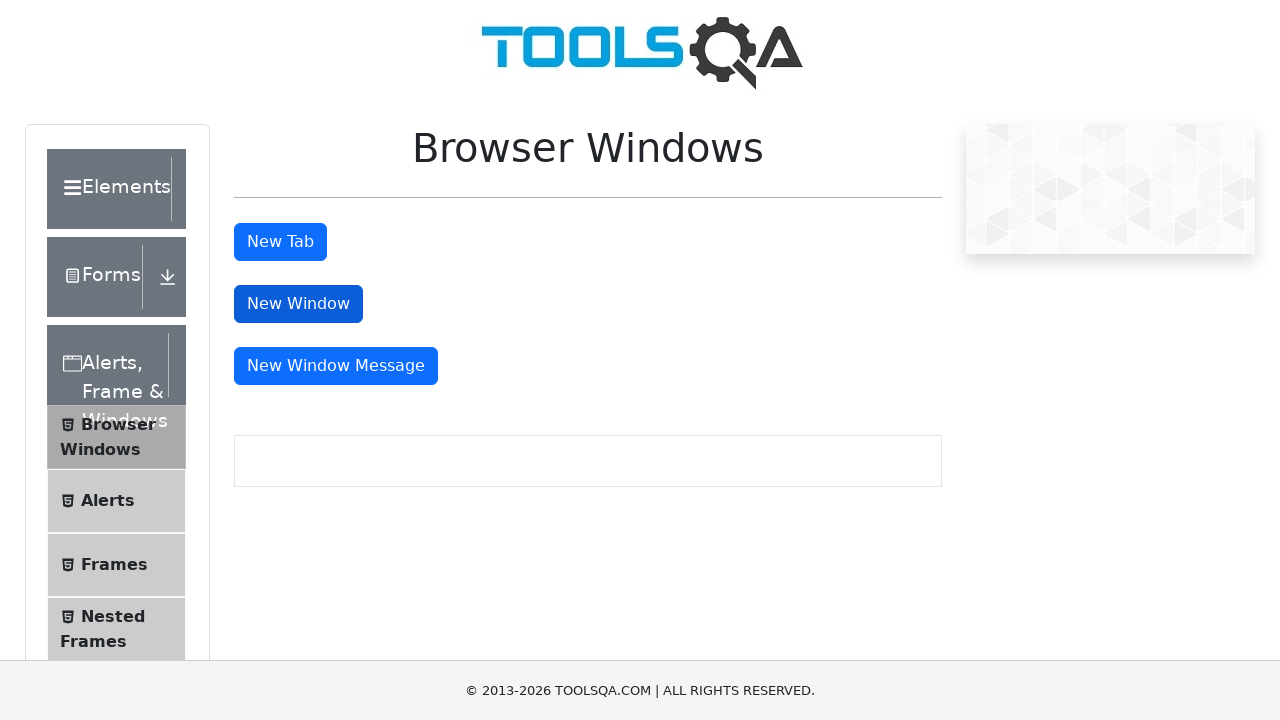

Switched to new window object
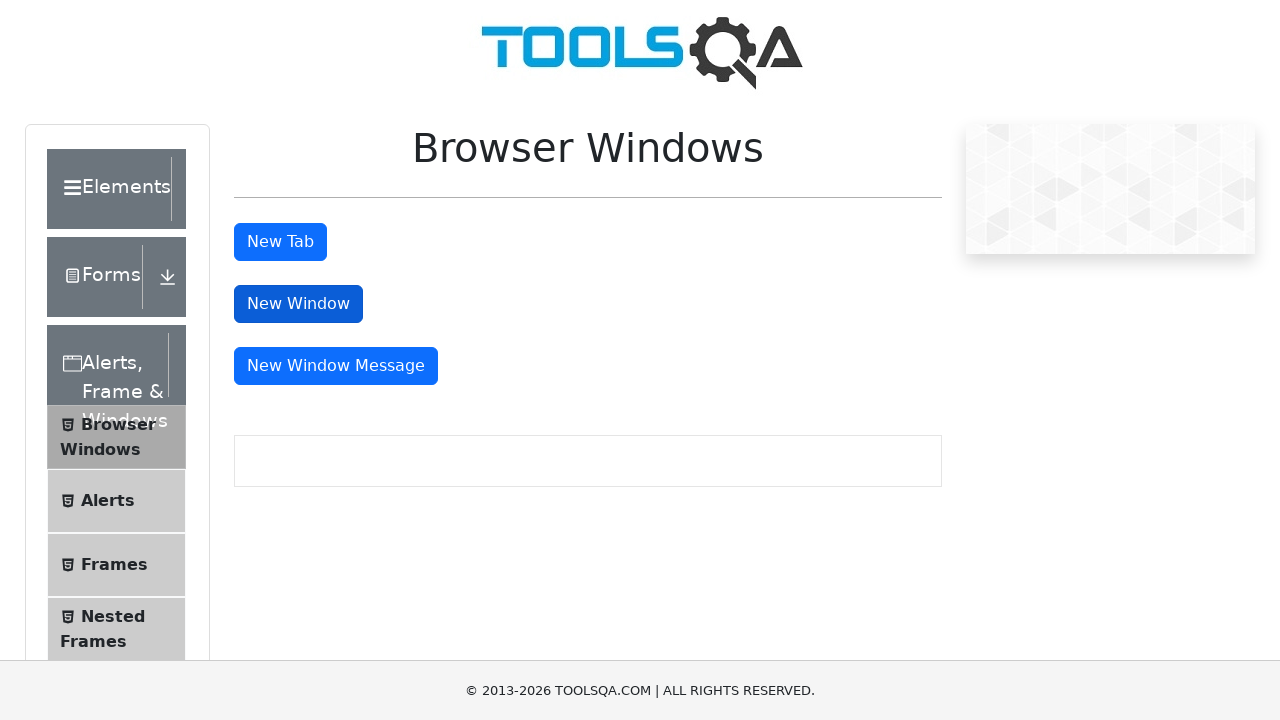

Waited for sample heading to load in new window
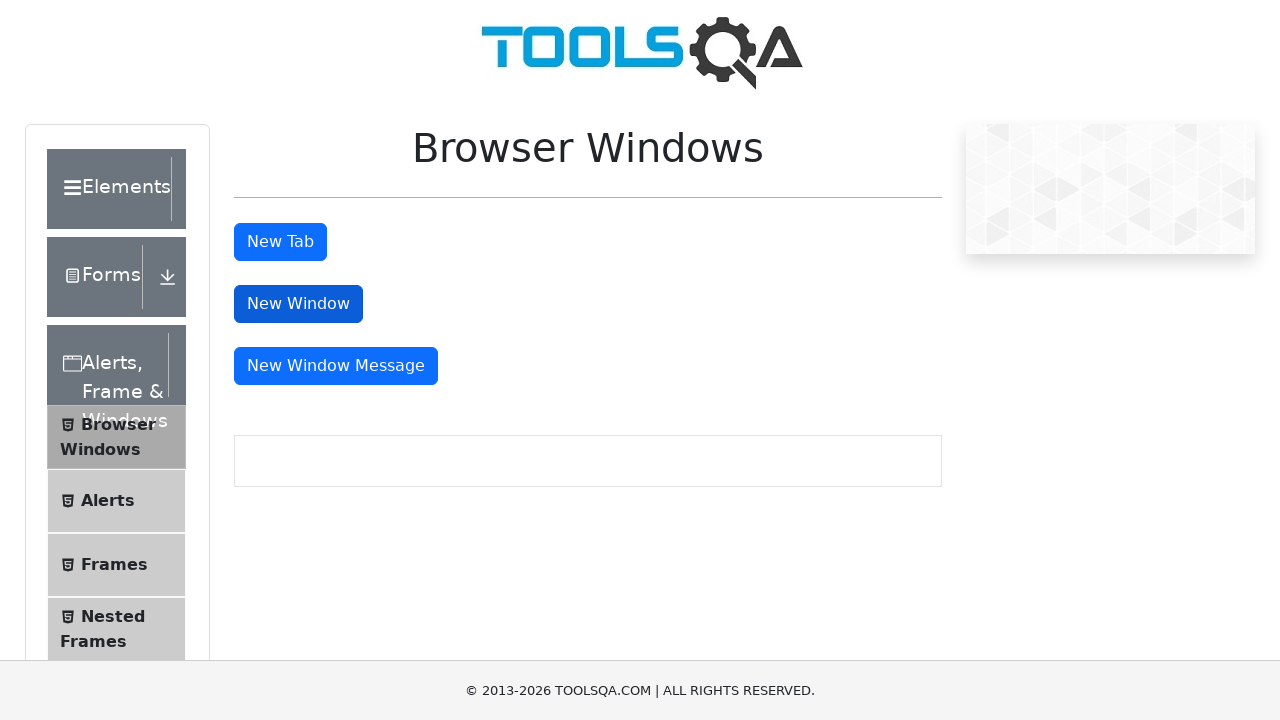

Retrieved sample heading text from new window
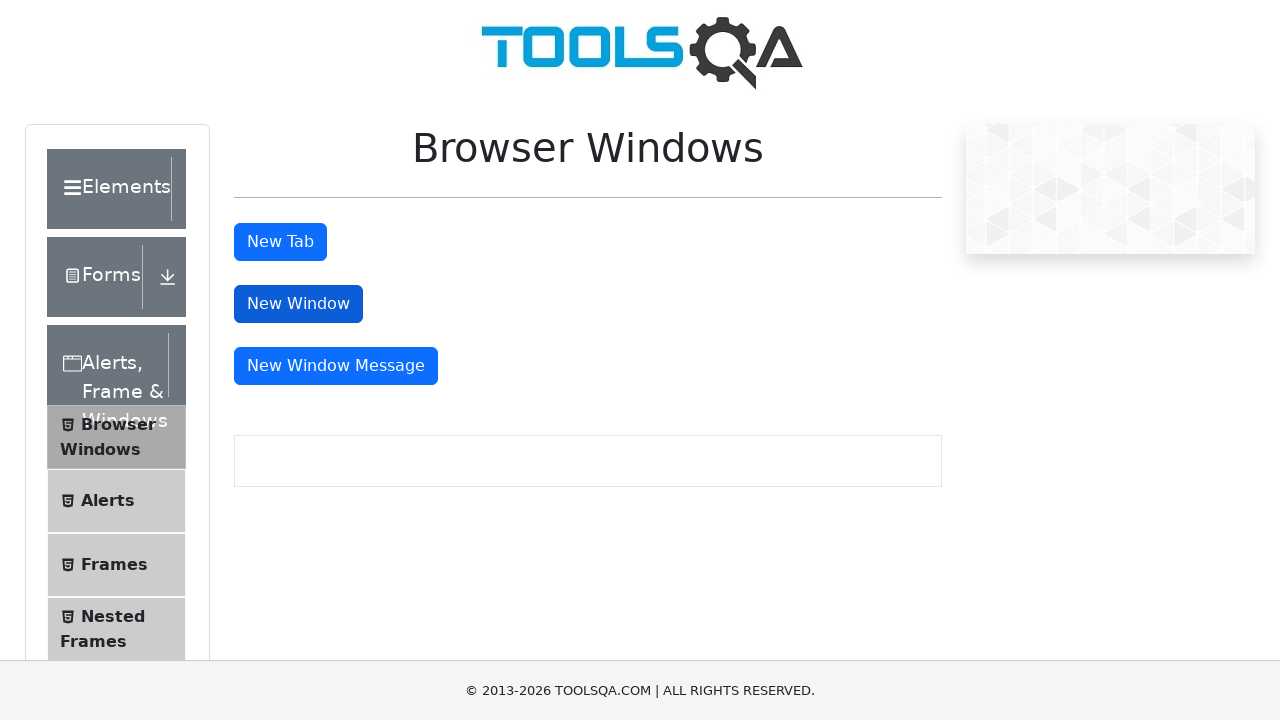

Clicked button to open new tab at (280, 242) on #tabButton
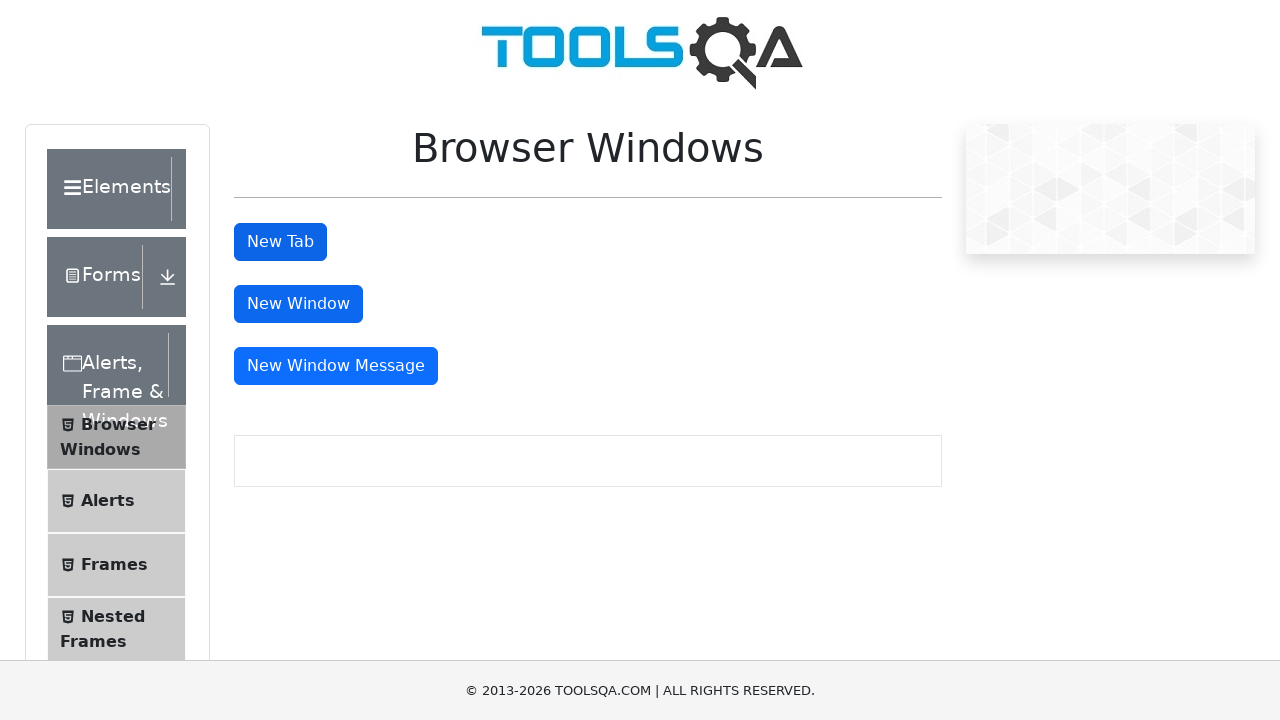

New tab opened and captured at (280, 242) on #tabButton
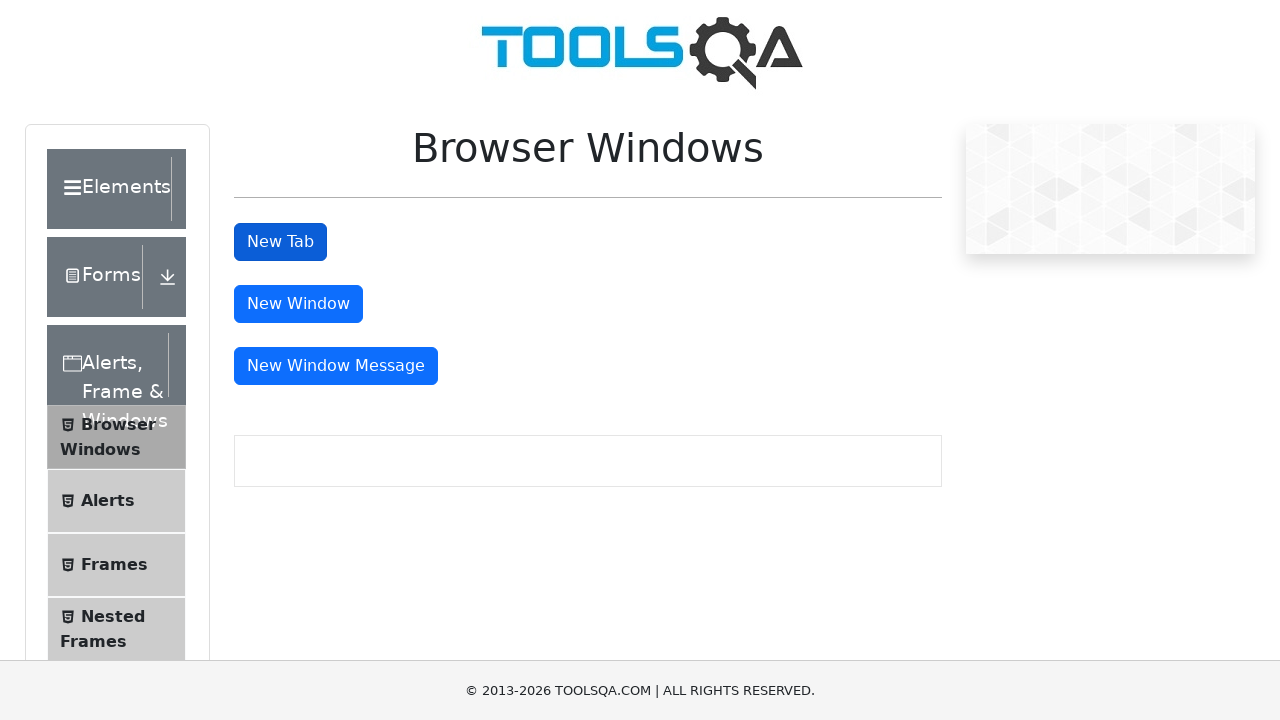

Switched to new tab object
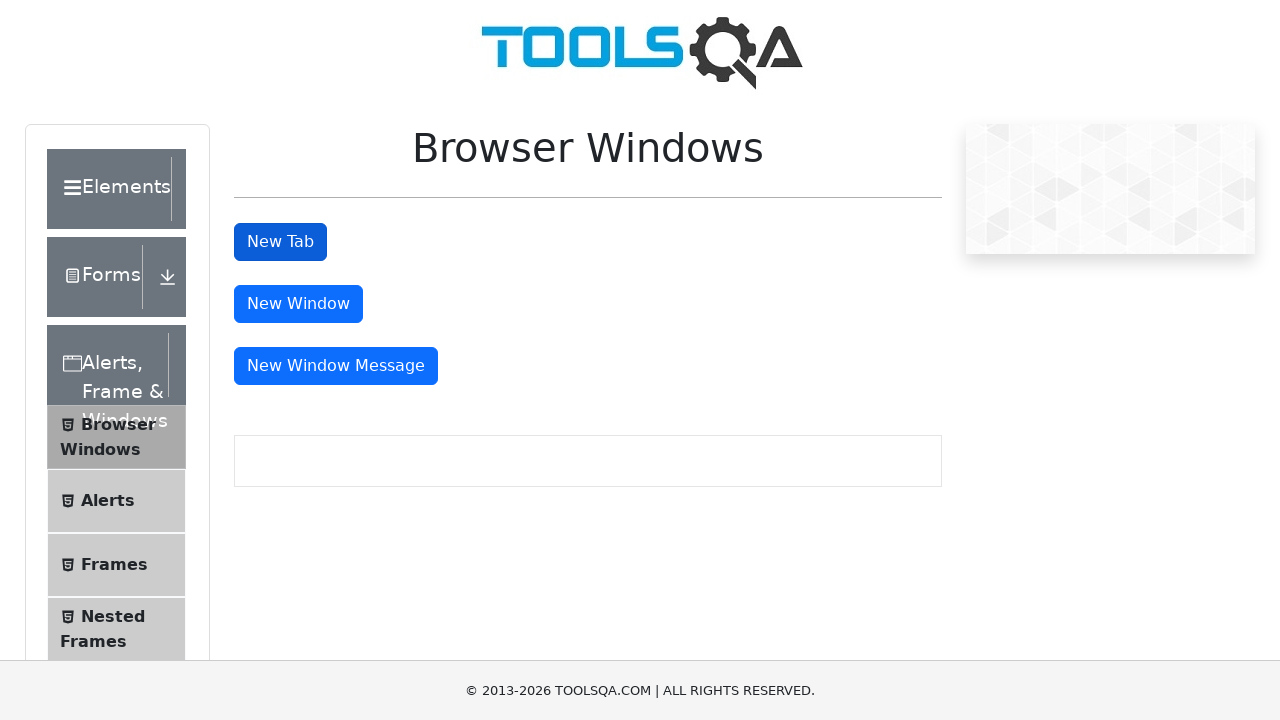

Waited for sample heading to load in new tab
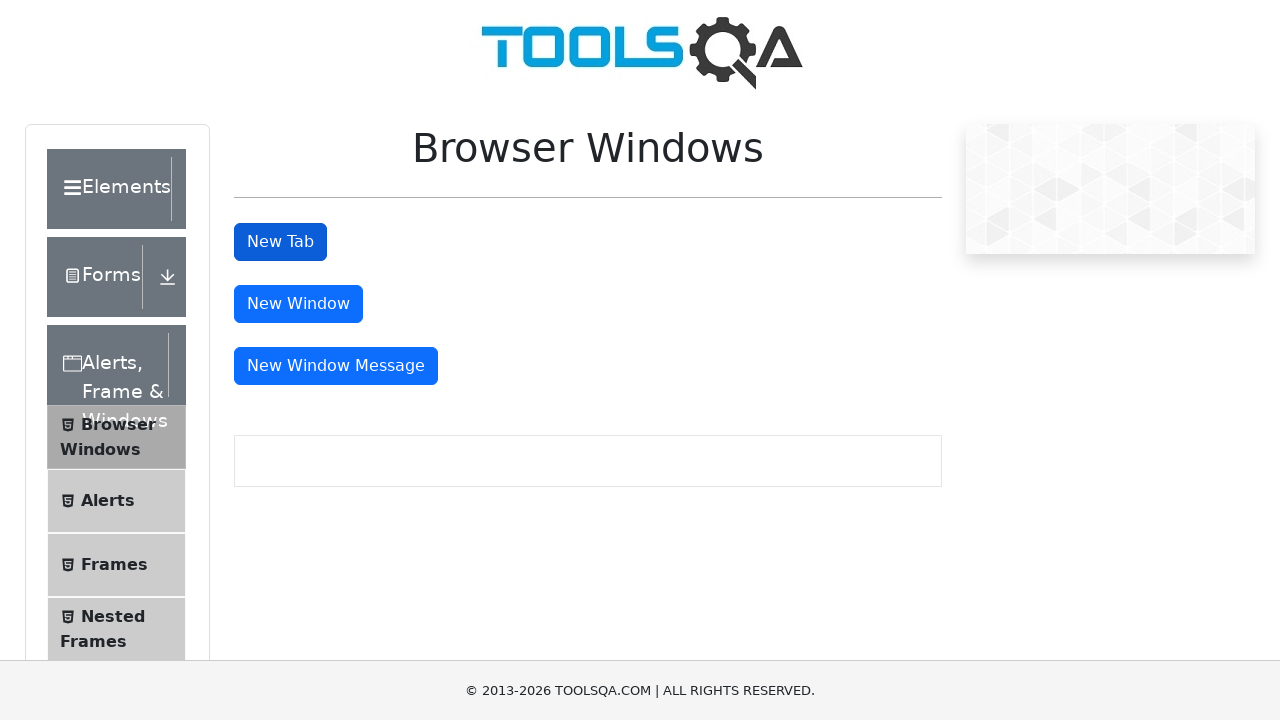

Retrieved sample heading text from new tab
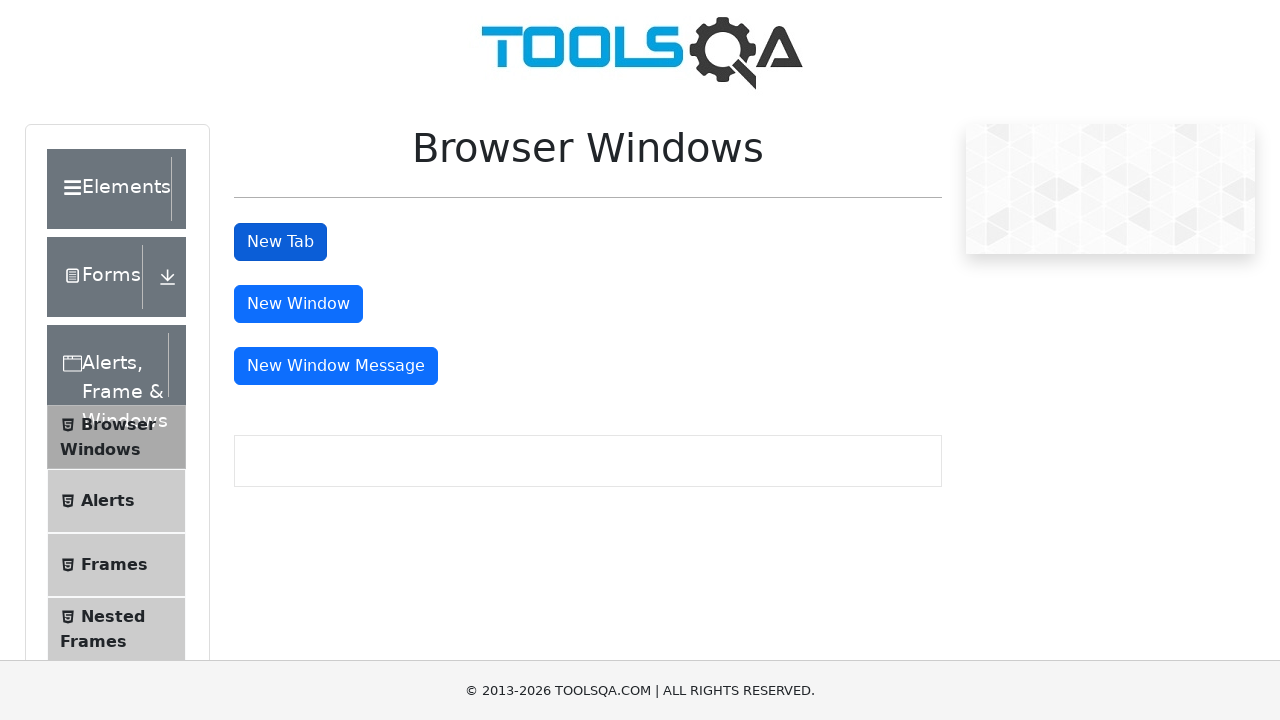

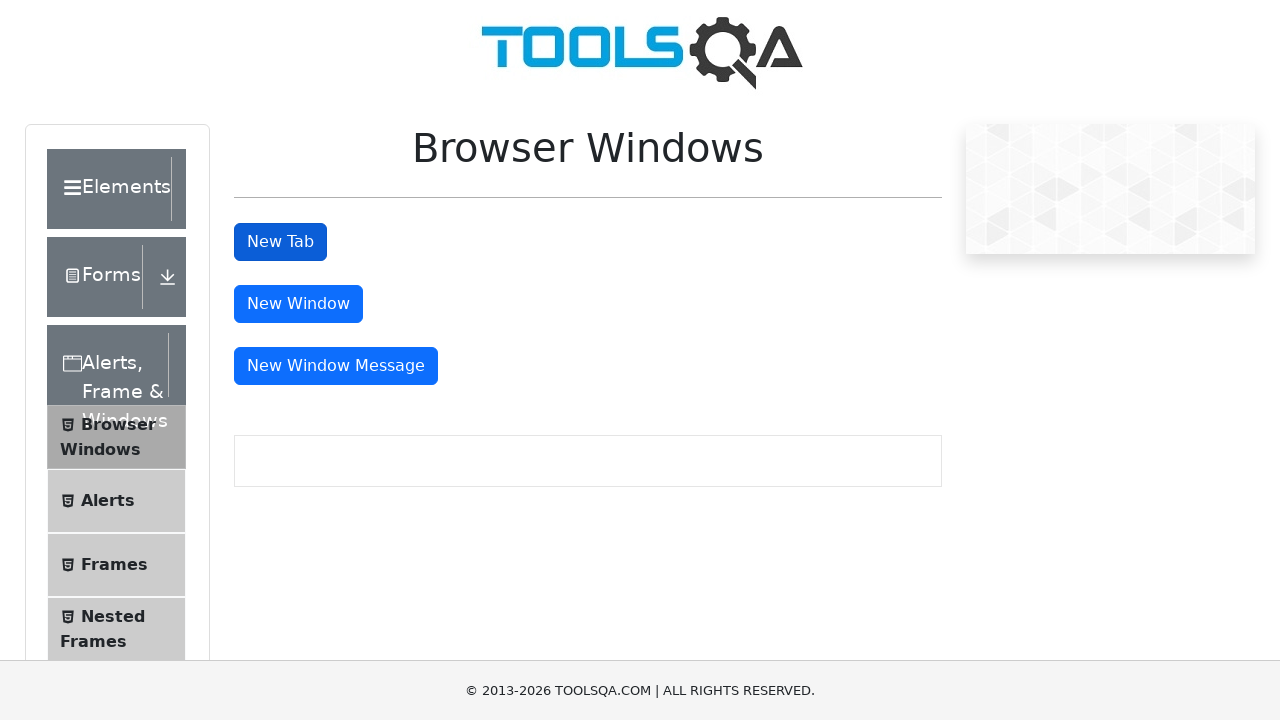